Tests subtraction of two integers on a basic calculator - enters 2 and 3, selects Subtract operation, and verifies the answer is -1

Starting URL: https://testsheepnz.github.io/BasicCalculator.html

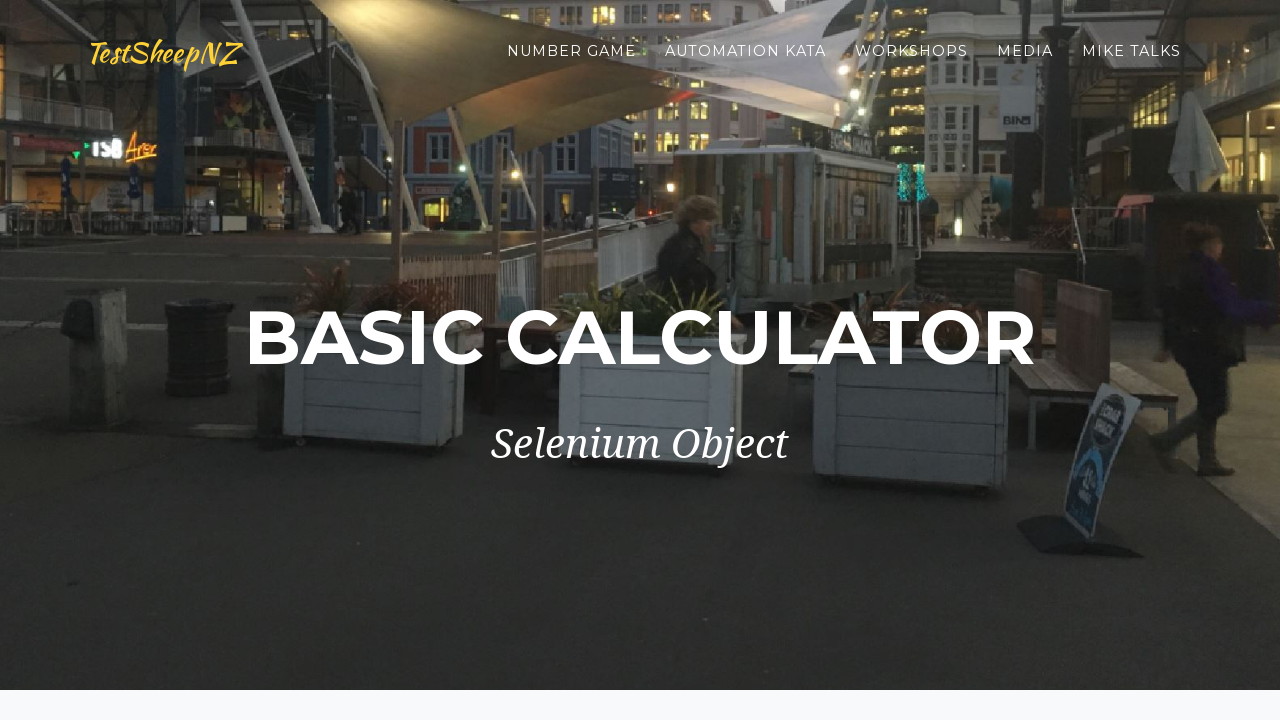

Scrolled down to the bottom of the page
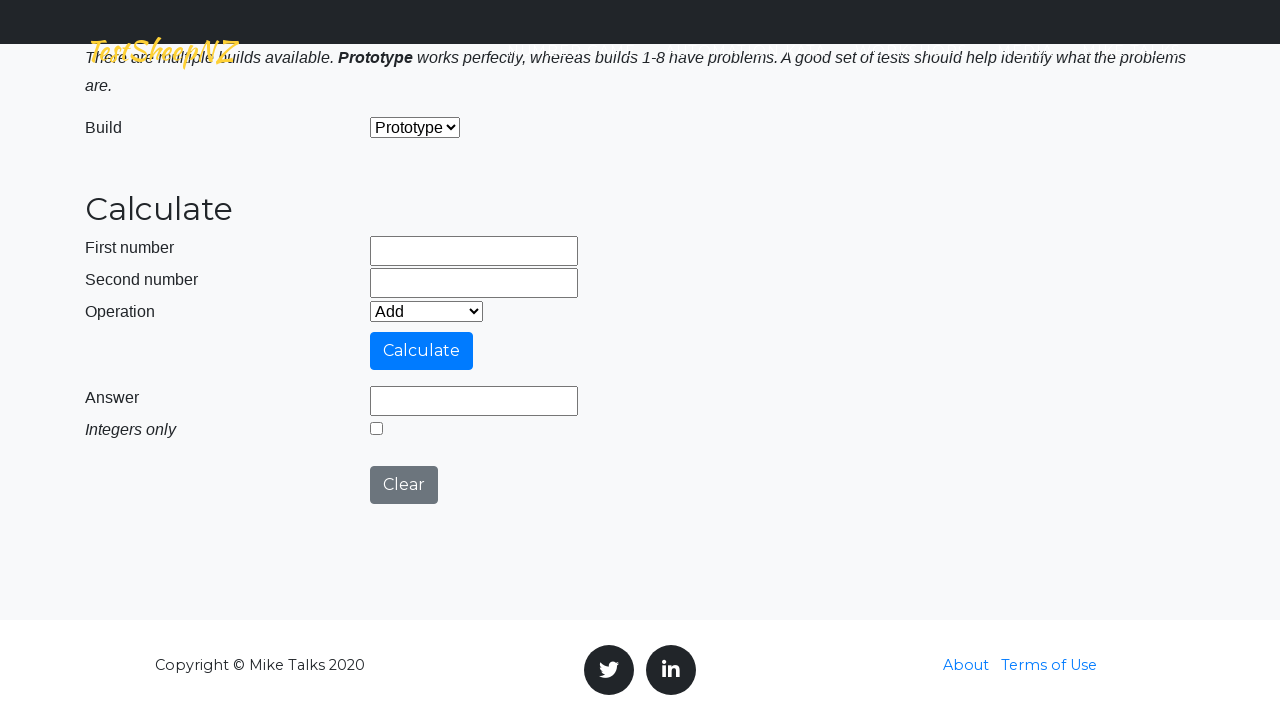

Selected 'Prototype' build option on #selectBuild
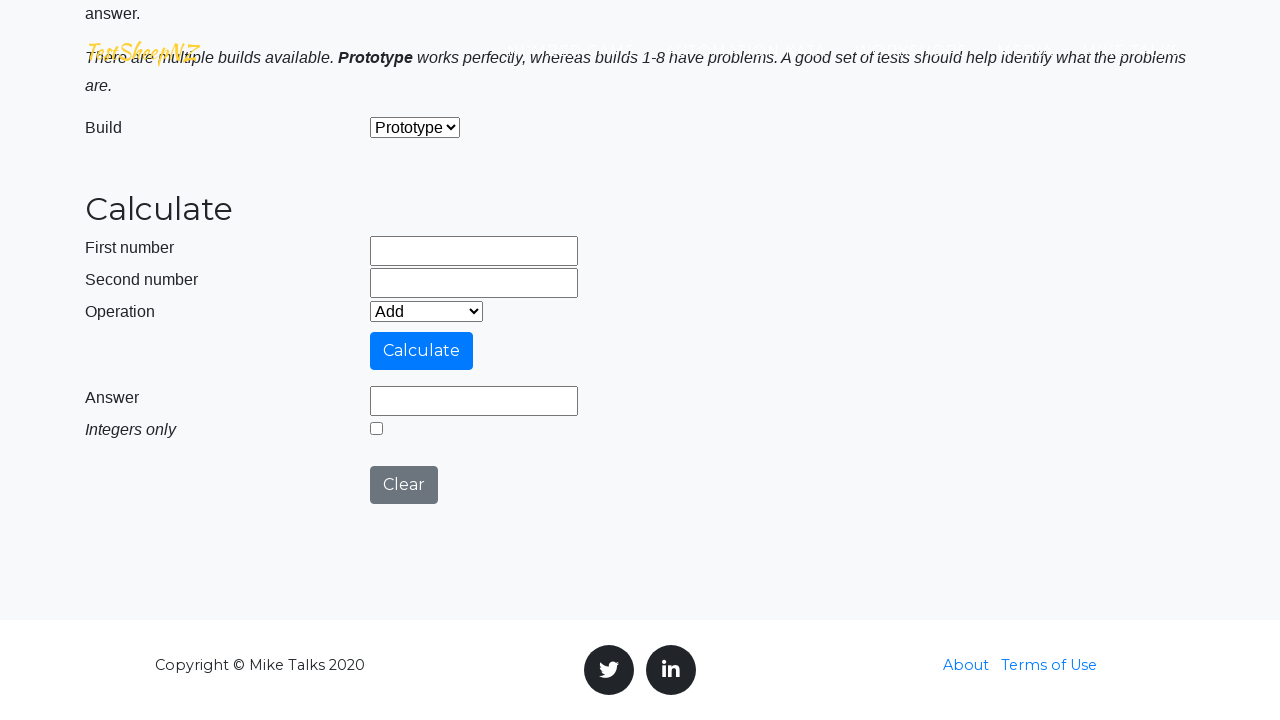

Entered first number '2' in number1Field on #number1Field
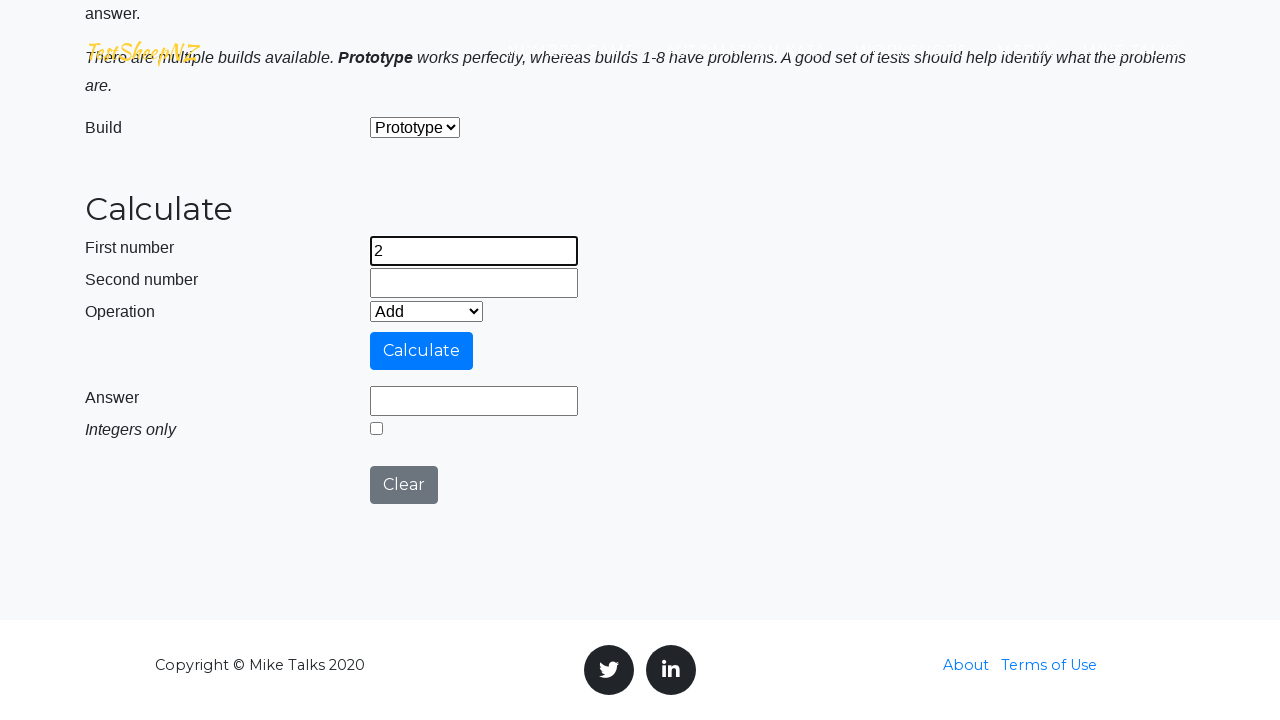

Entered second number '3' in number2Field on #number2Field
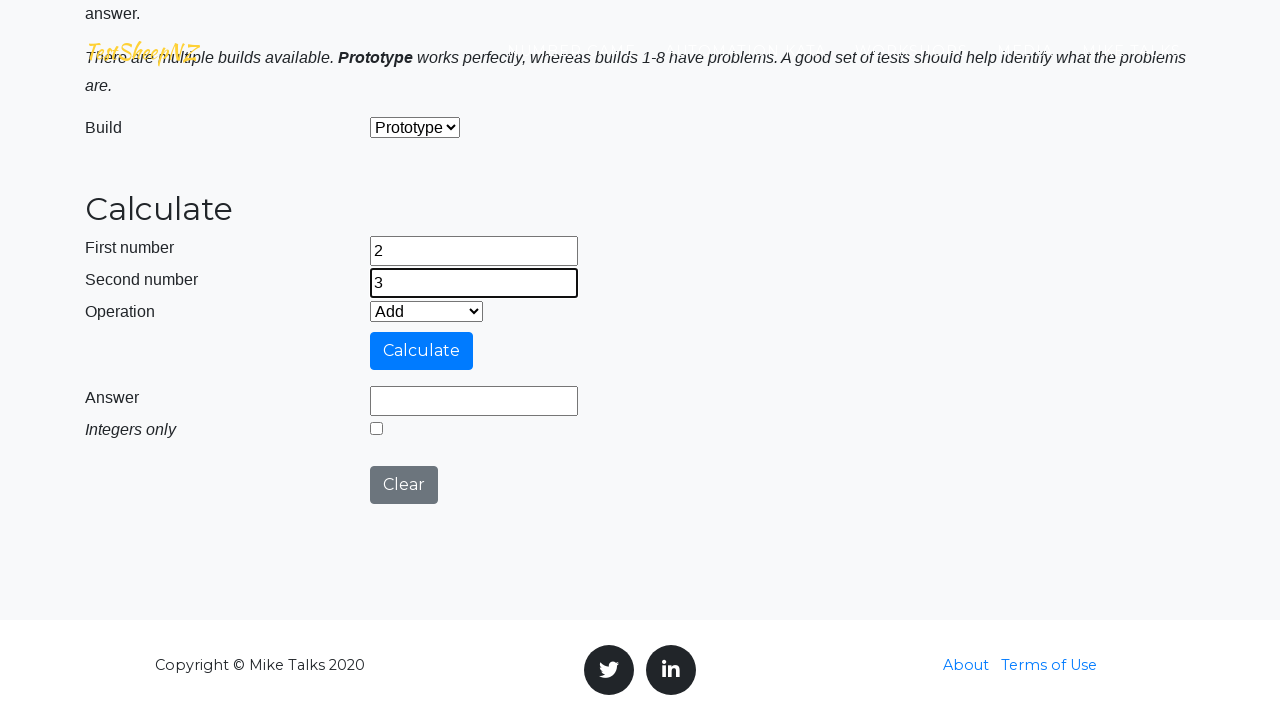

Selected 'Subtract' operation on #selectOperationDropdown
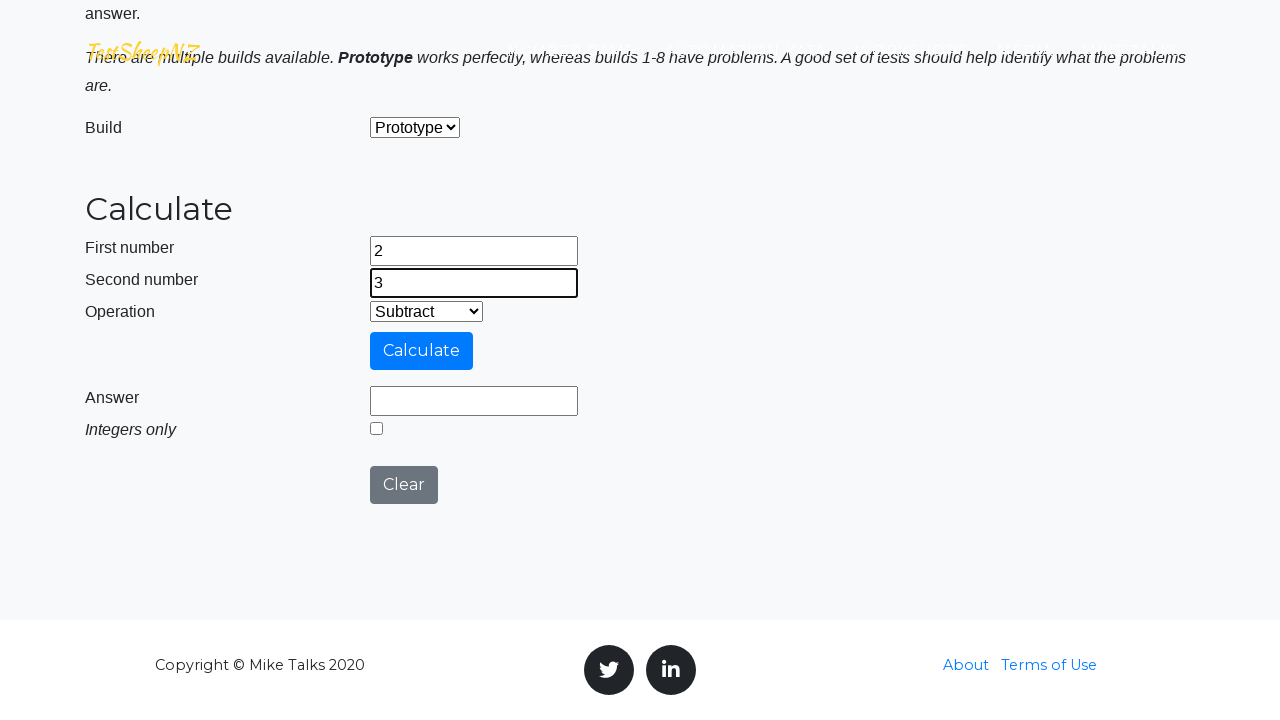

Clicked the Calculate button at (422, 351) on #calculateButton
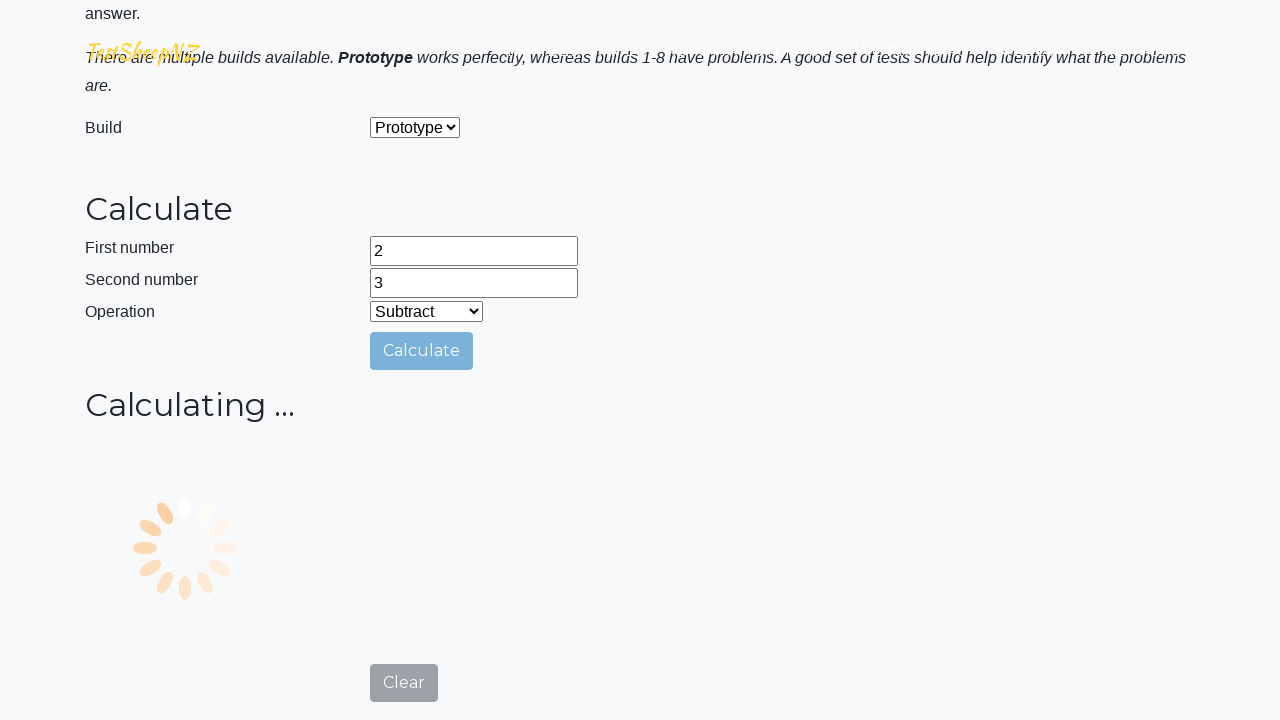

Verified the answer field displays '-1'
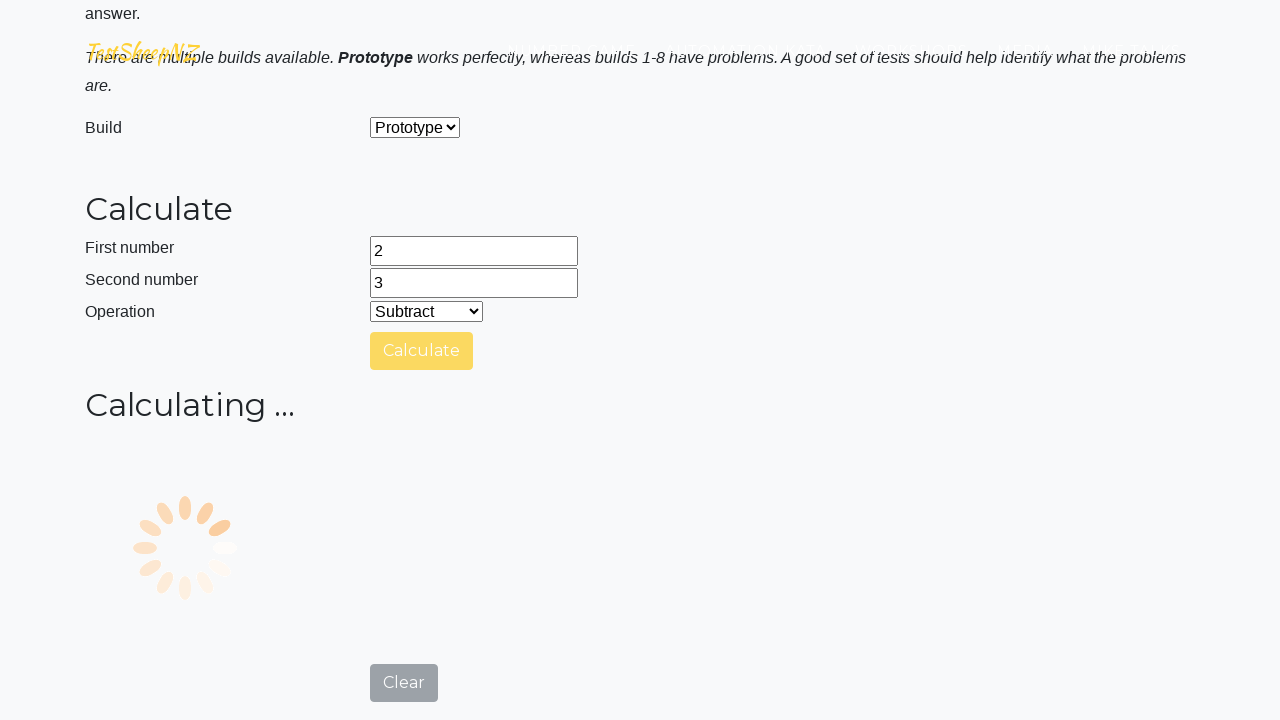

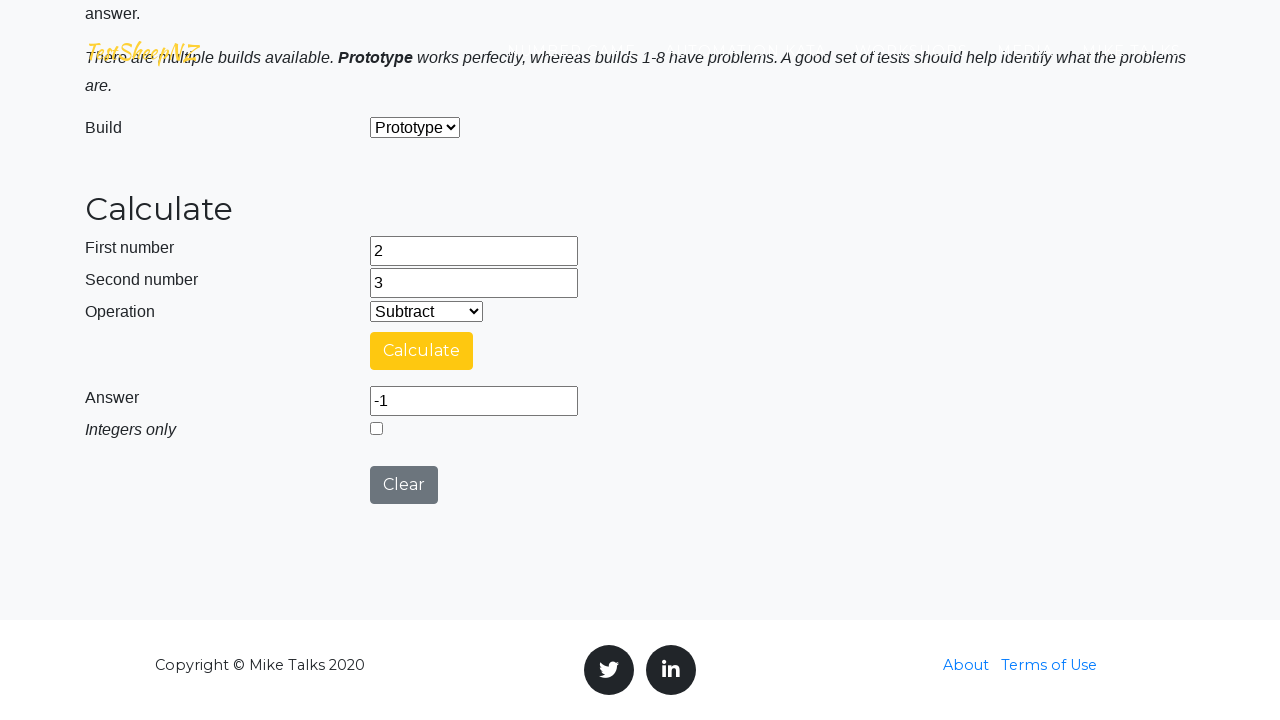